Verifies the date of birth input field displays the current date in the expected format

Starting URL: https://demoqa.com/automation-practice-form

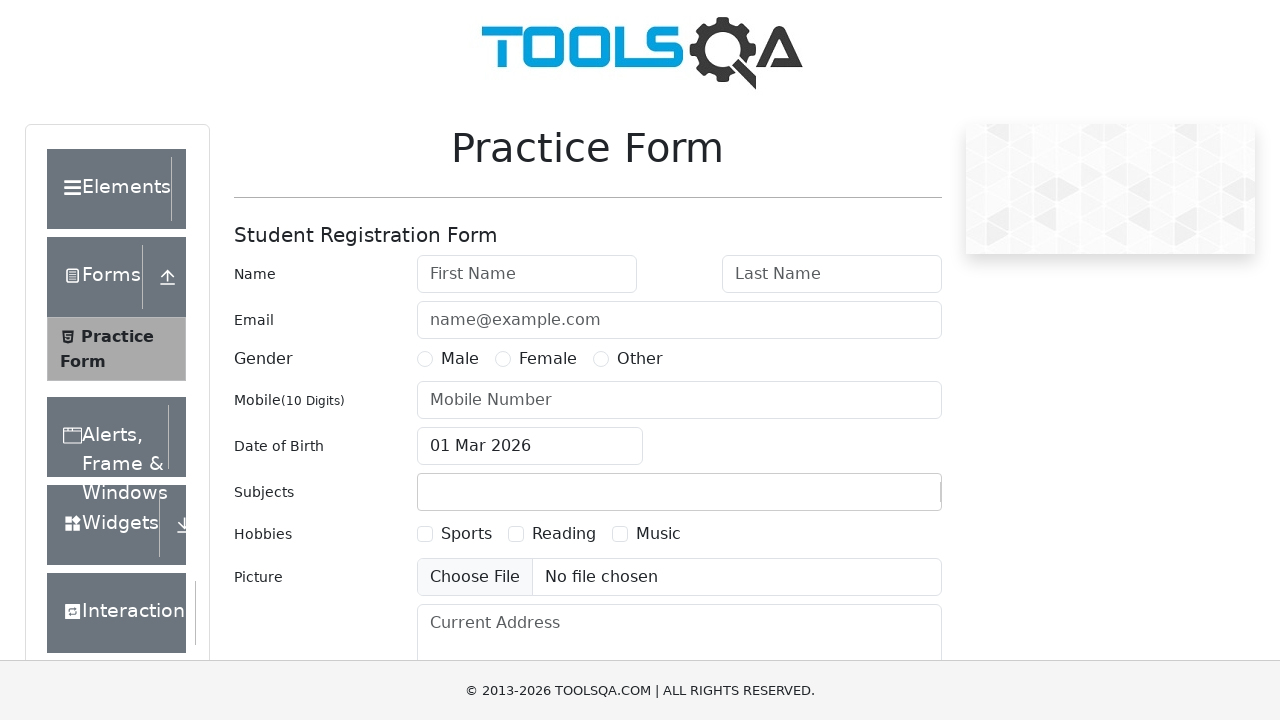

Generated current date in expected format: %d %b %Y
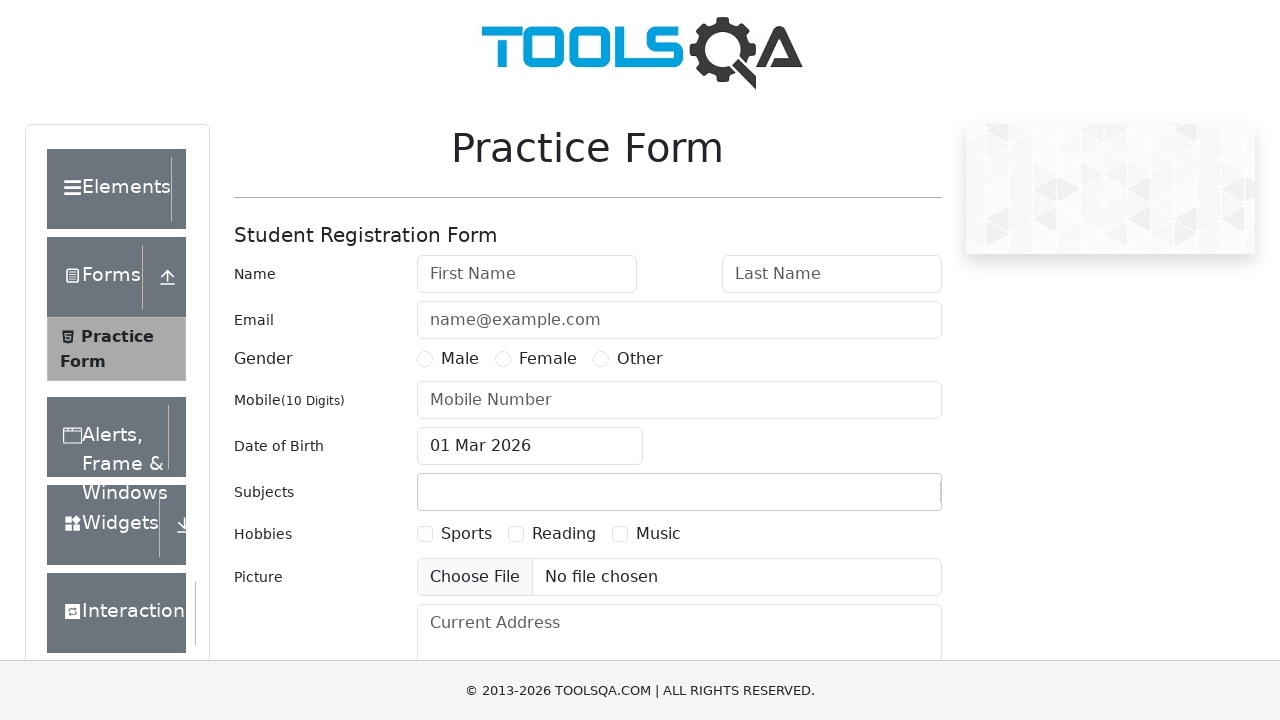

Located date of birth input field
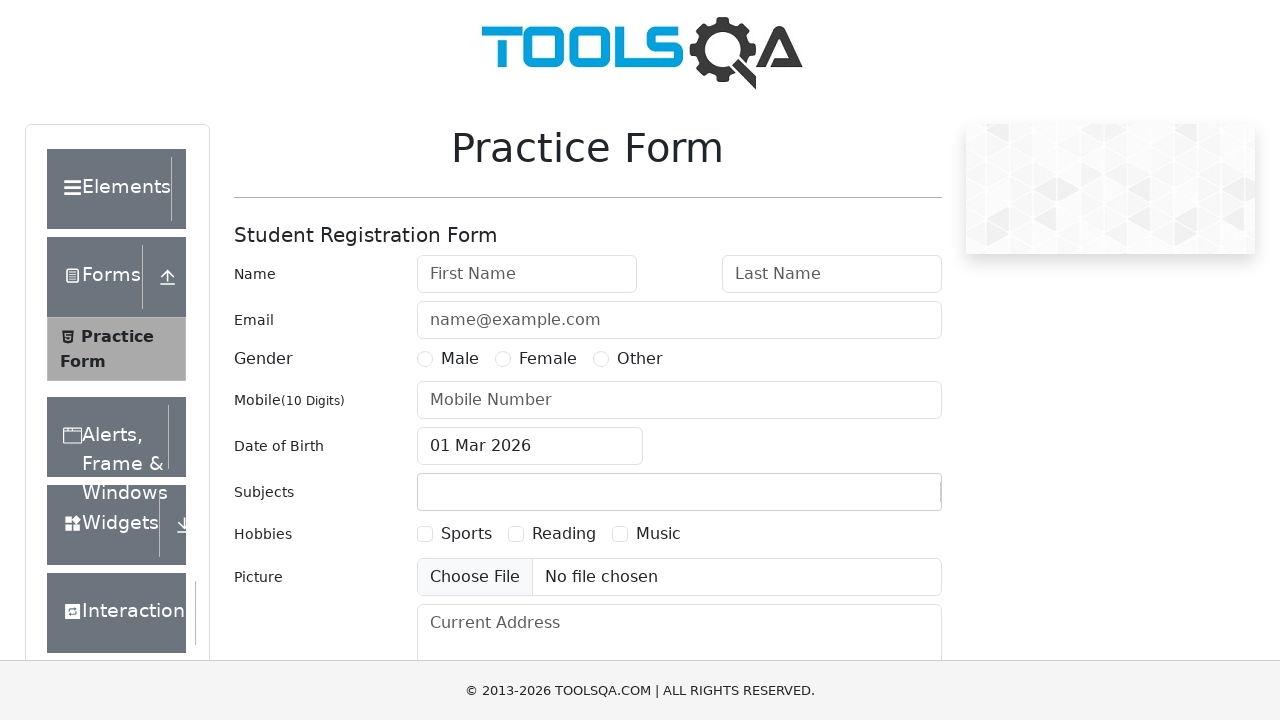

Retrieved date value from input field: 01 Mar 2026
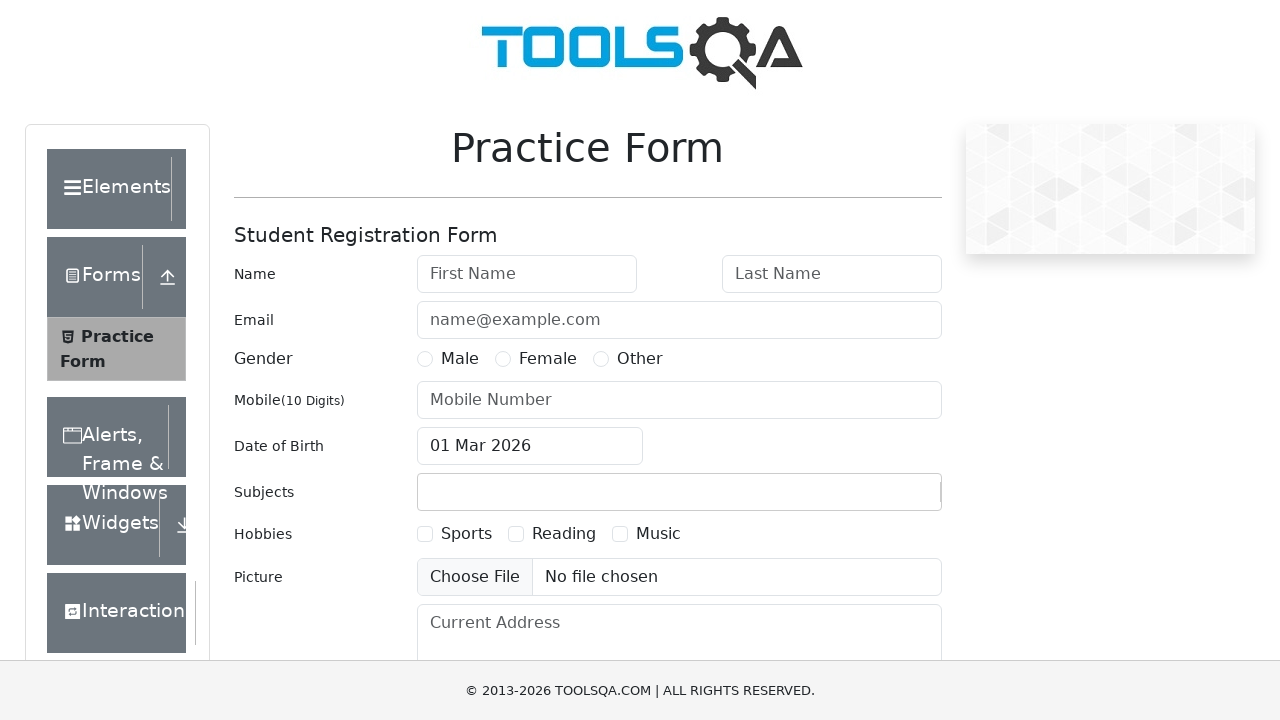

Verified date of birth field displays current date: 01 Mar 2026
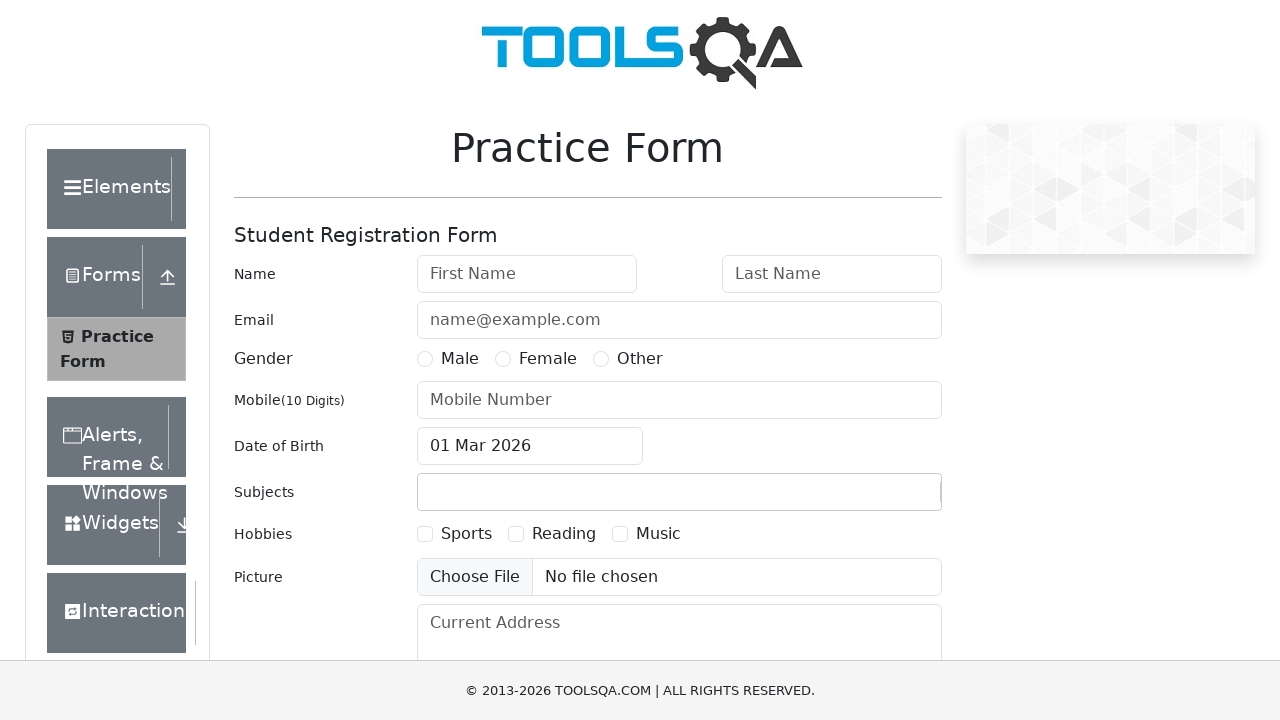

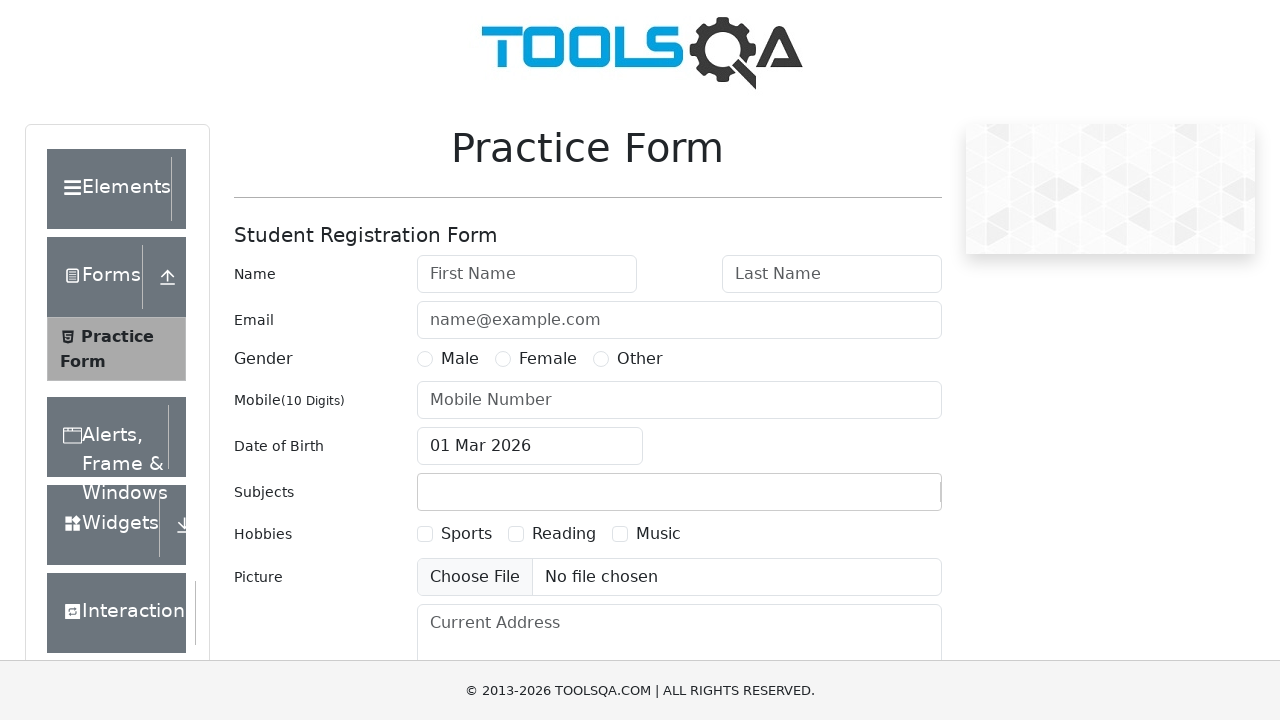